Tests page scrolling functionality by scrolling to the bottom of the page and then back to the top

Starting URL: https://www.softwaretestingmaterial.com

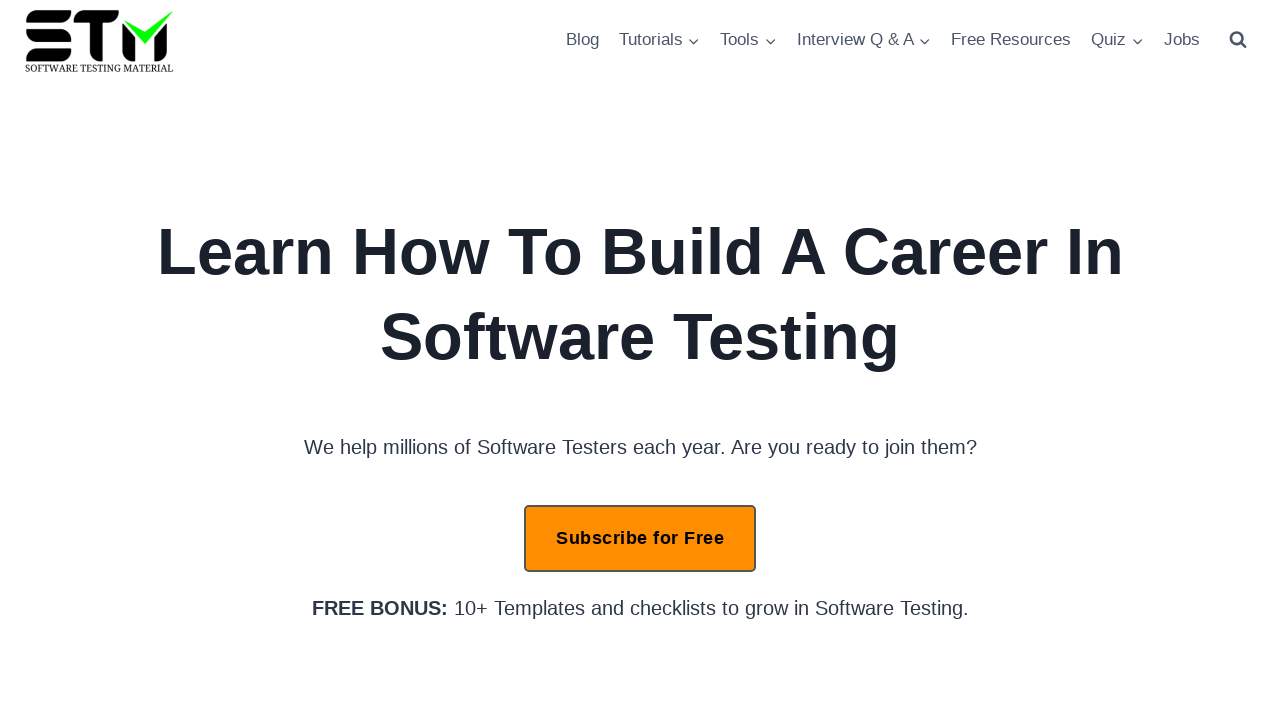

Scrolled to the bottom of the page
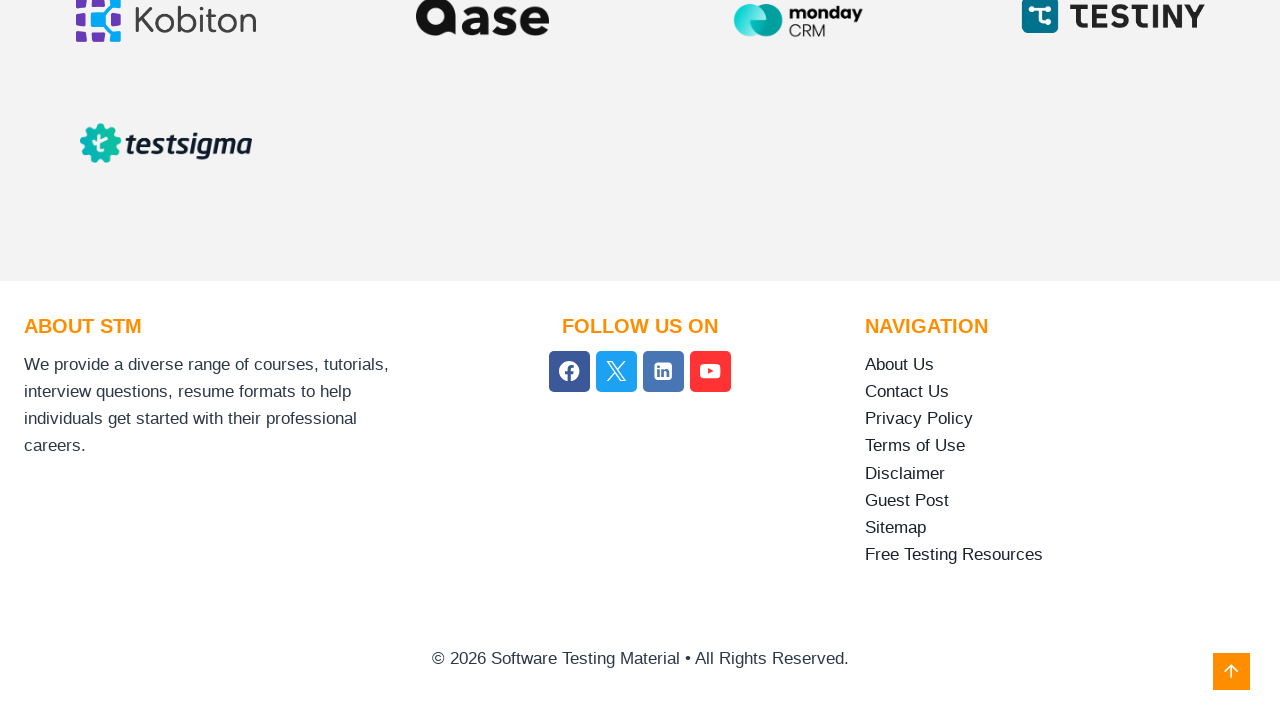

Waited 2 seconds for scroll to complete
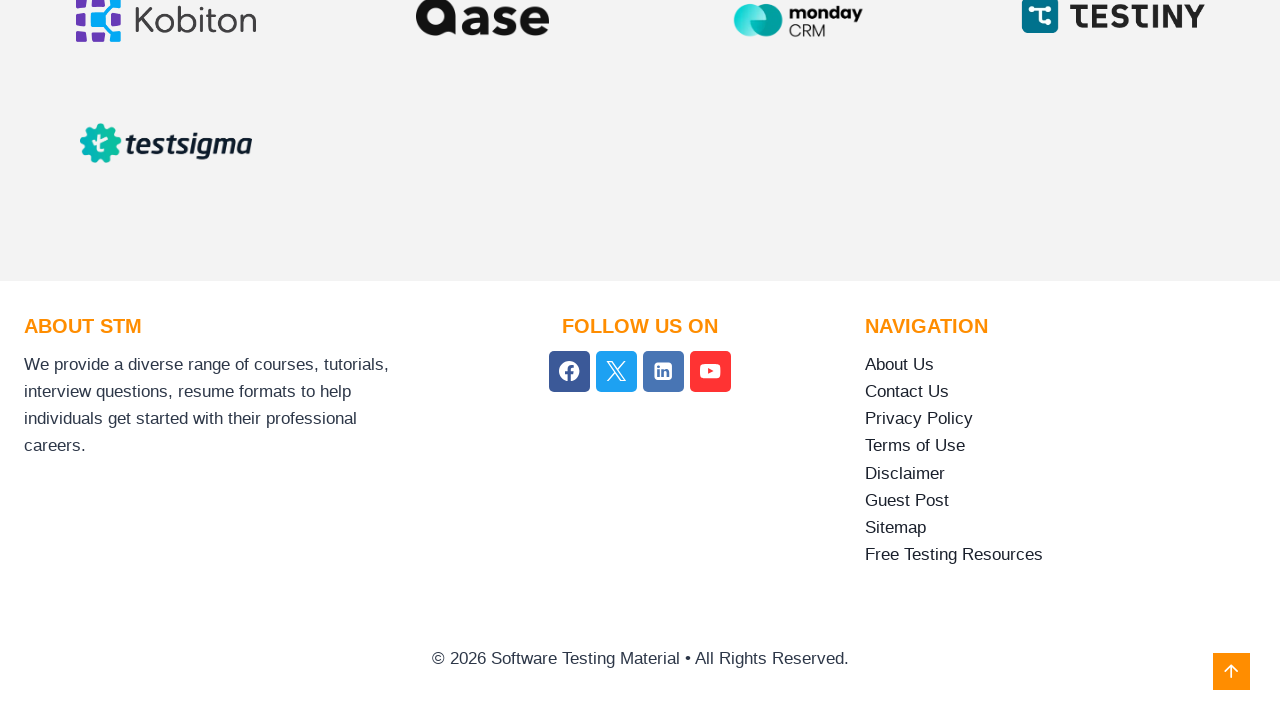

Scrolled back to the top of the page
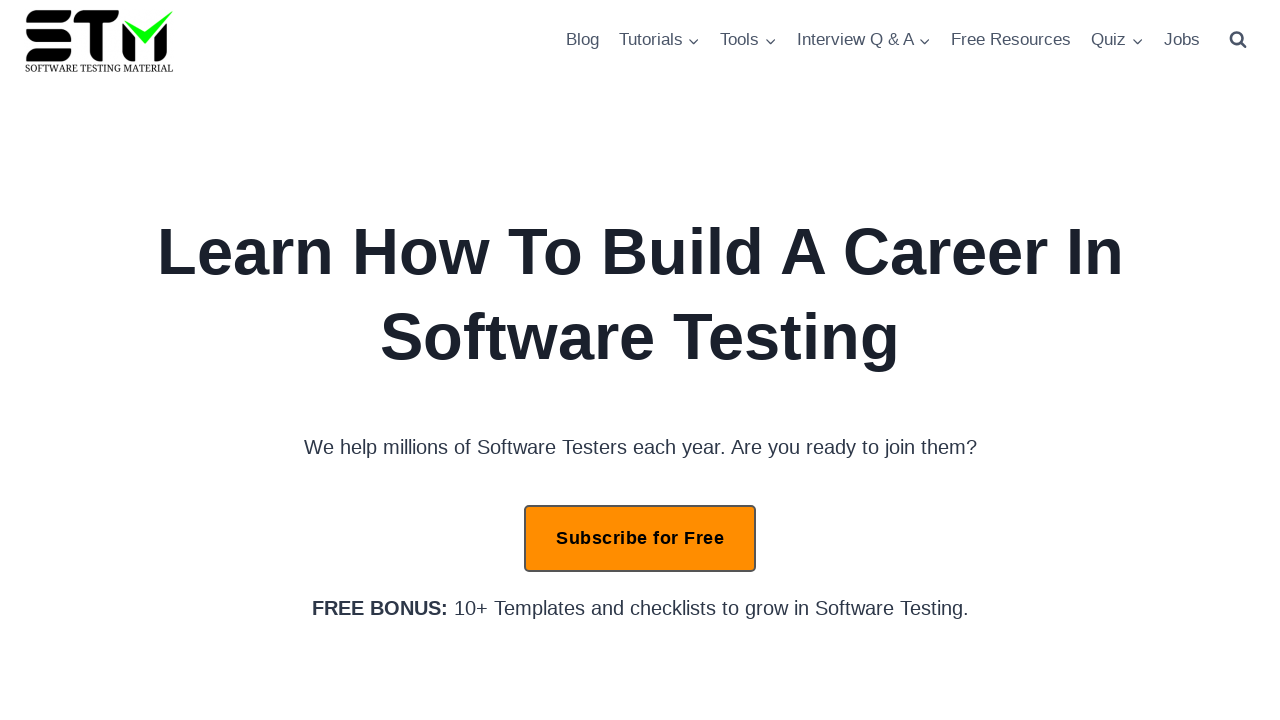

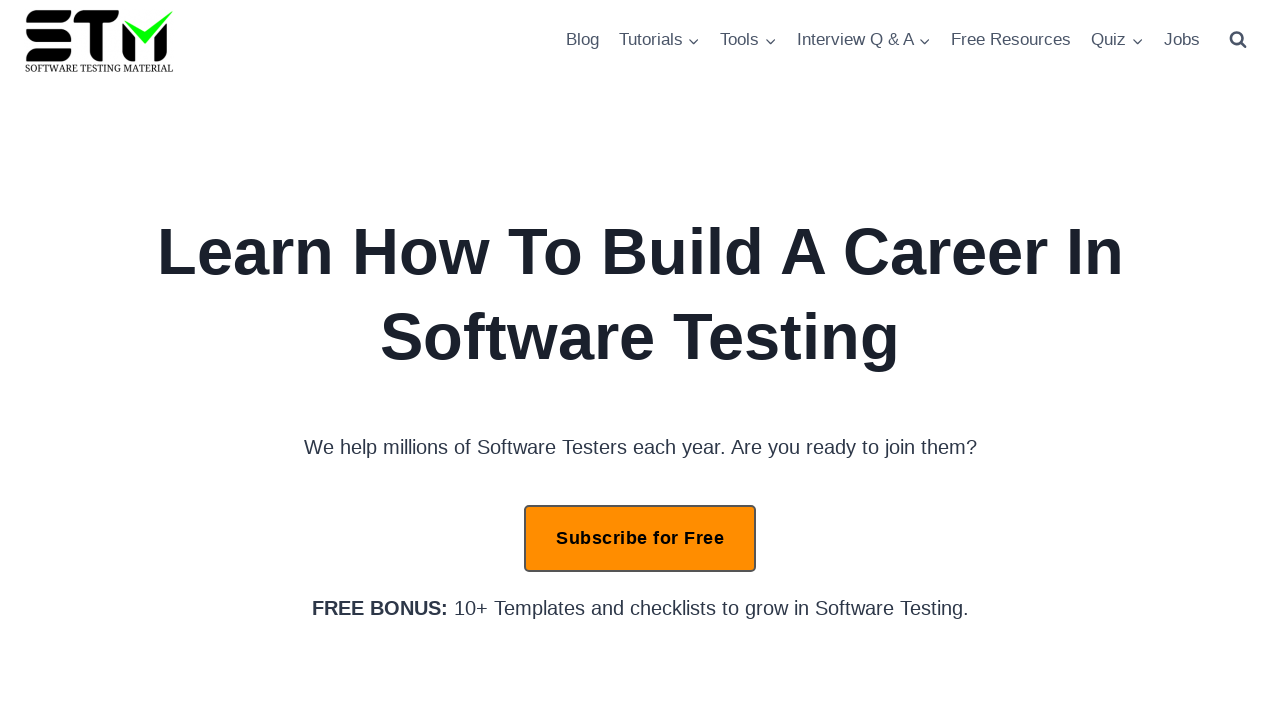